Tests dynamic control functionality by verifying a textbox is initially disabled, clicking enable button, and confirming it becomes enabled with a success message

Starting URL: https://the-internet.herokuapp.com/dynamic_controls

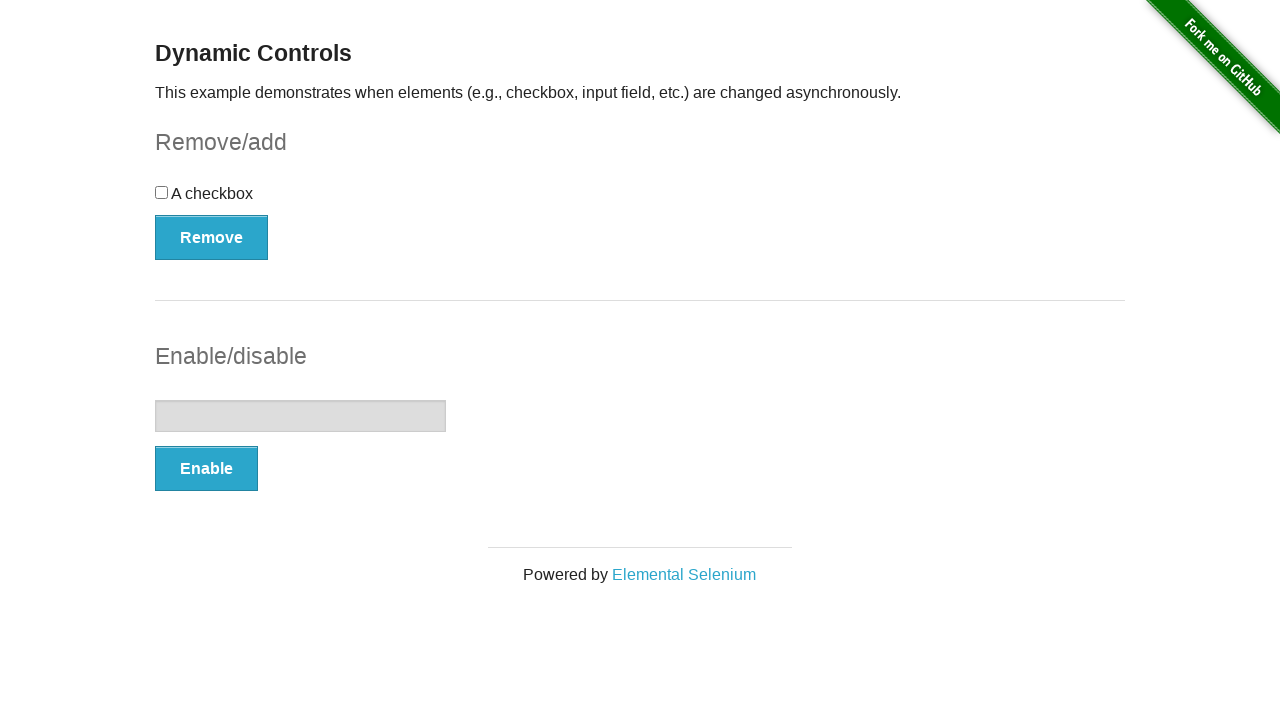

Located the textbox element
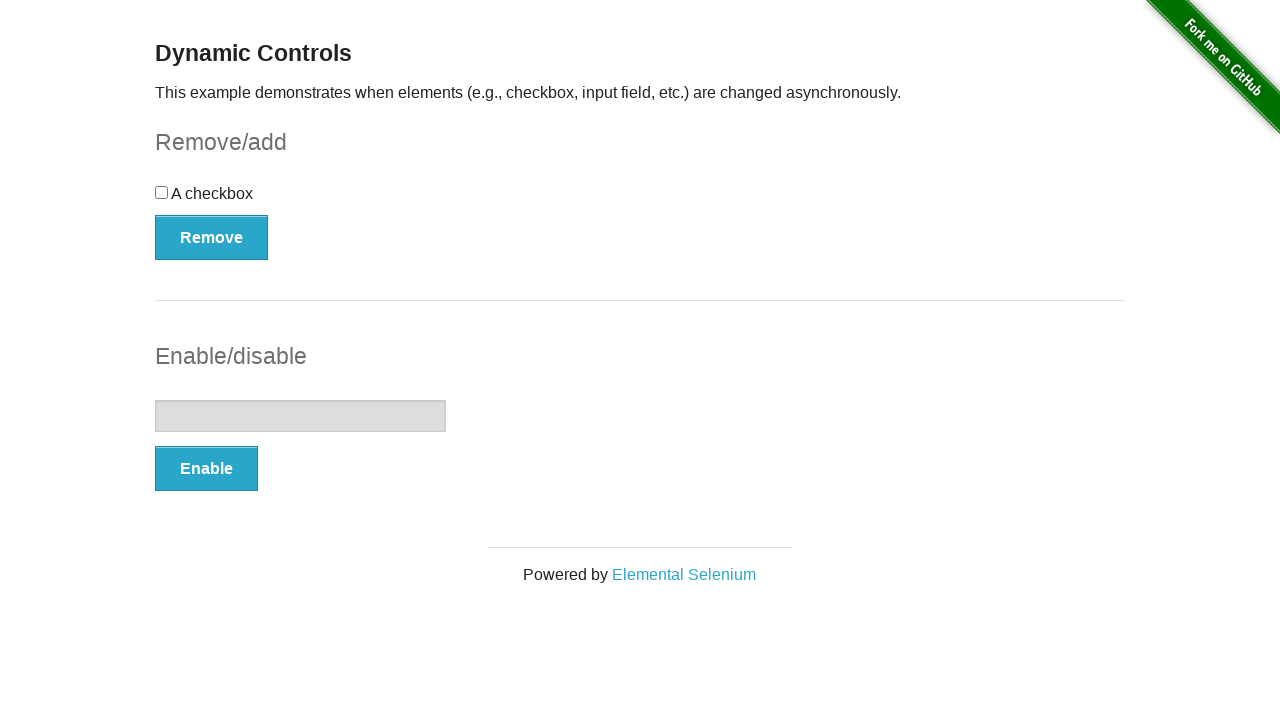

Verified textbox is initially disabled
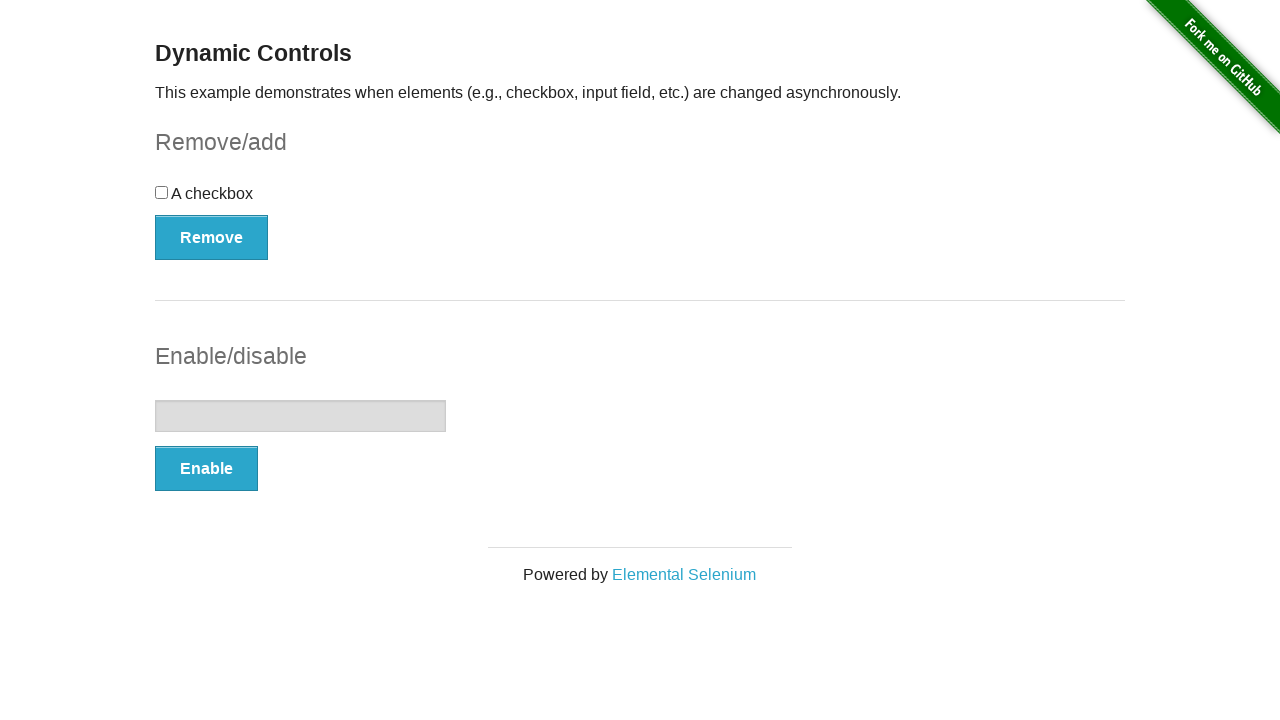

Clicked the Enable button at (206, 469) on (//button[@type='button'])[2]
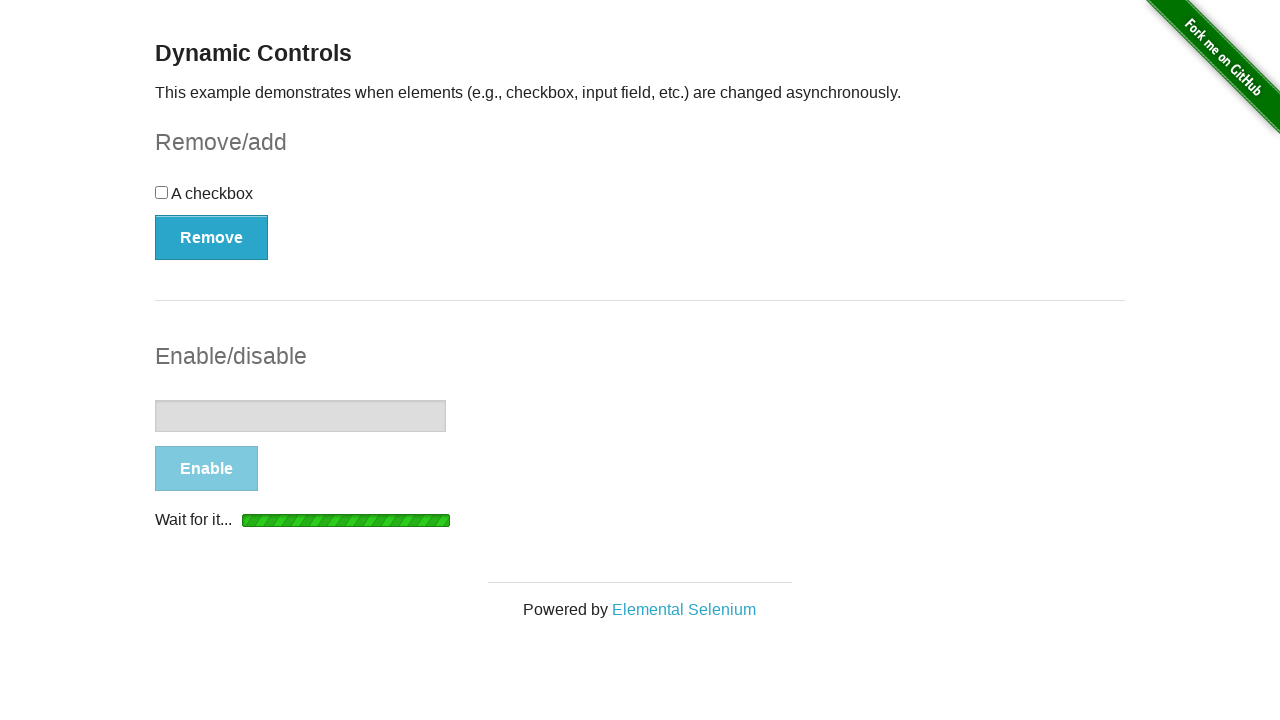

Success message appeared
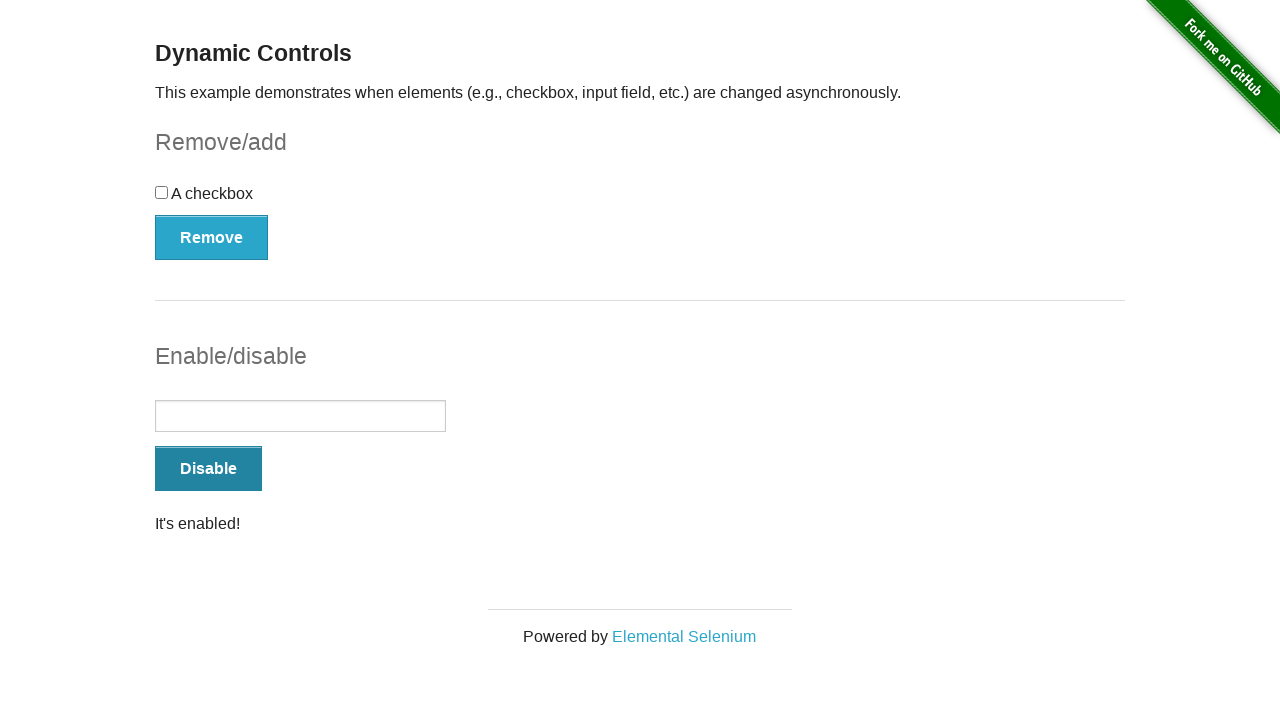

Retrieved success message text
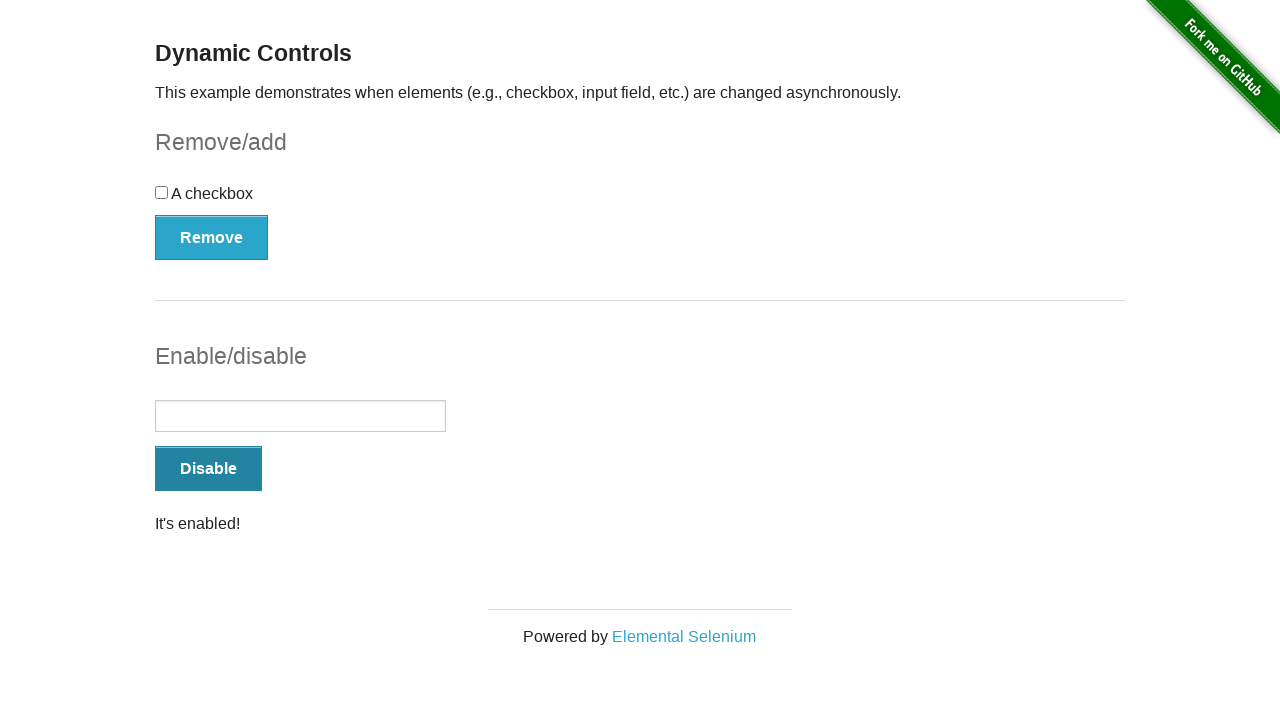

Verified success message text is 'It's enabled!'
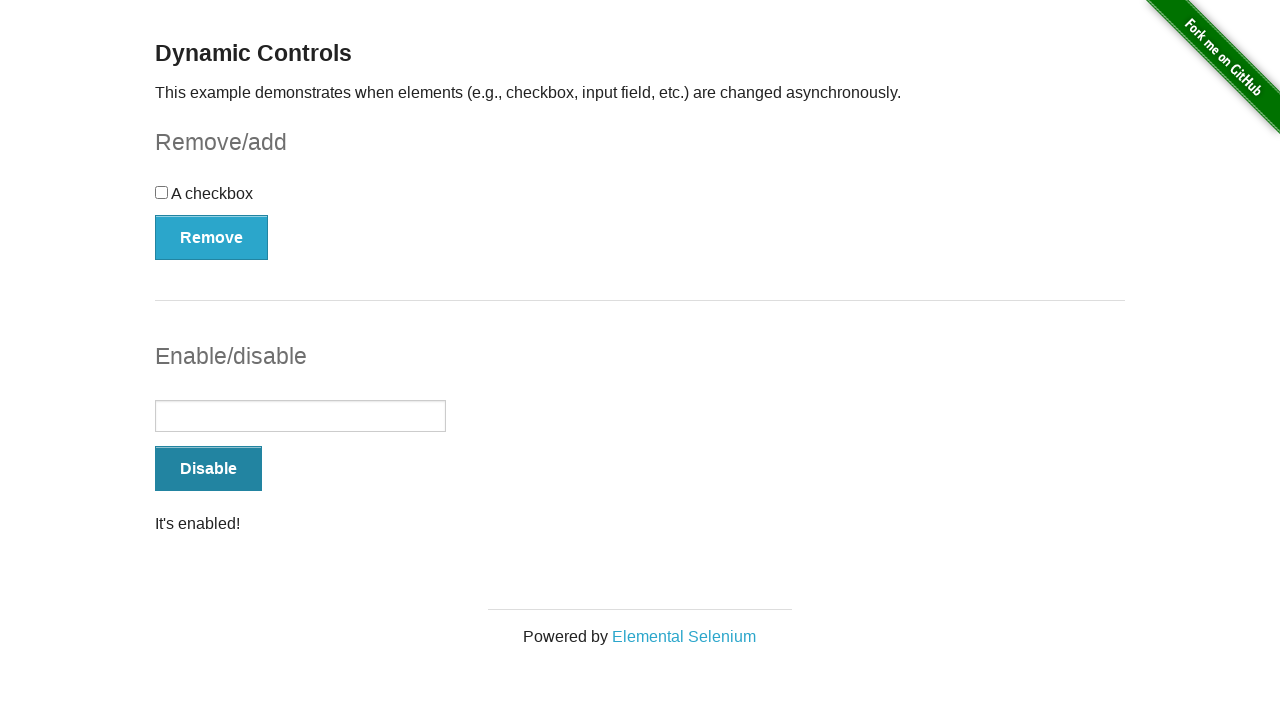

Verified textbox is now enabled
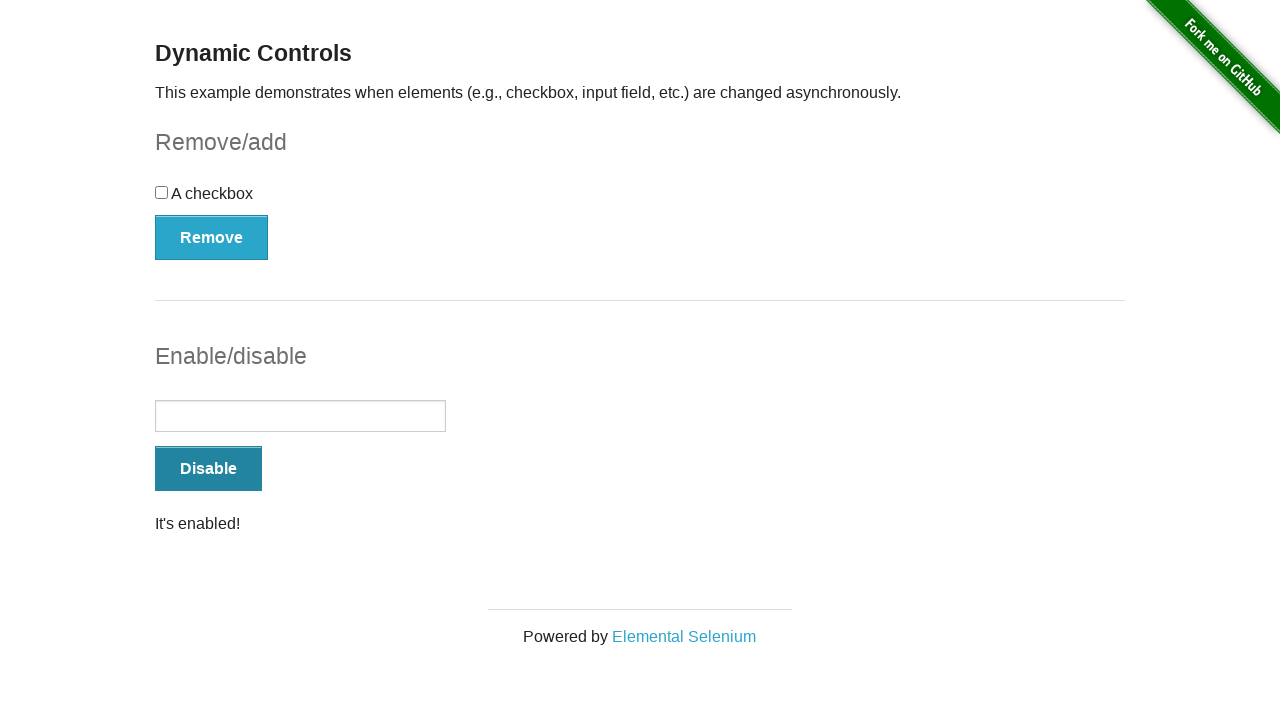

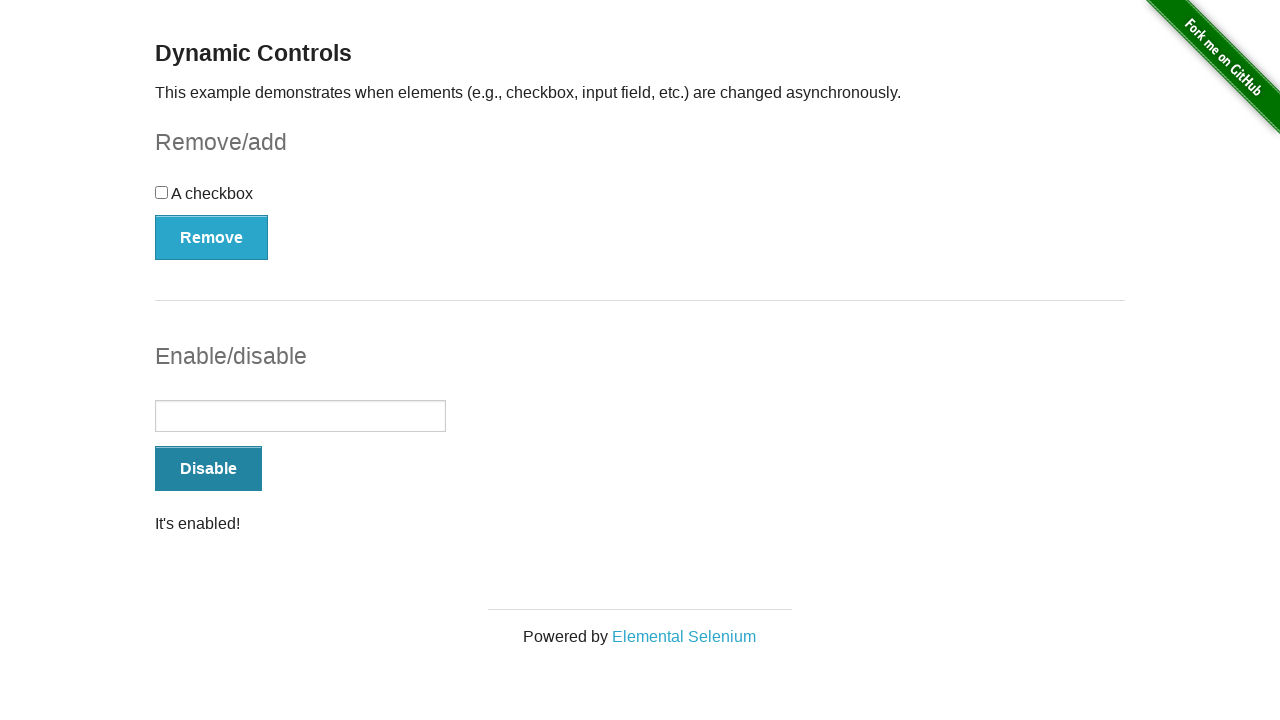